Tests the search functionality in the web table by clearing the search field and entering a search term.

Starting URL: https://demoqa.com/webtables

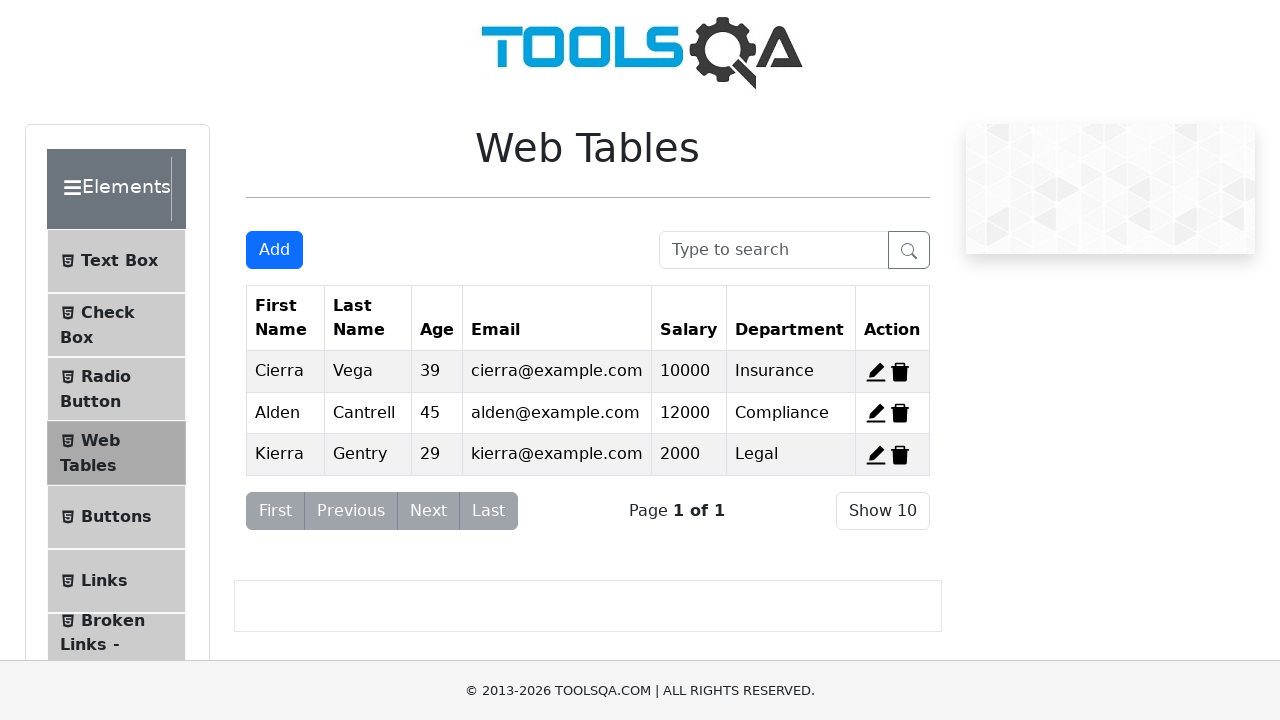

Cleared the search input field on #searchBox
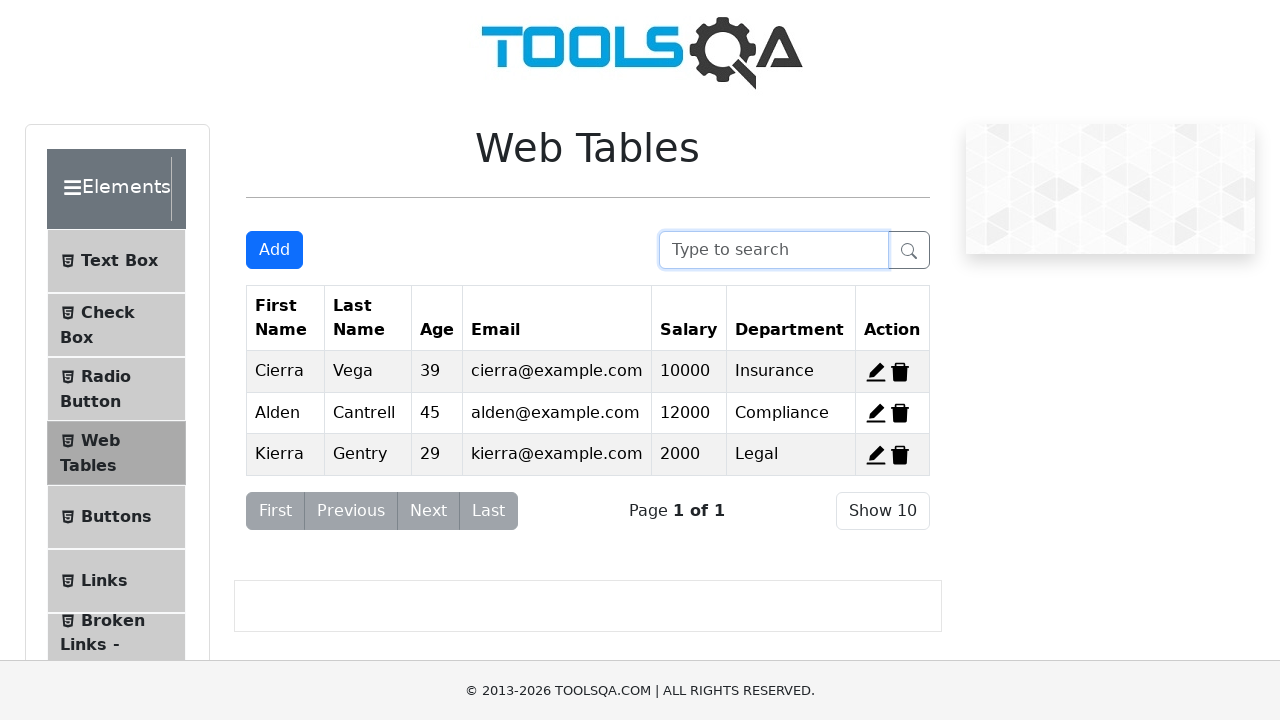

Entered search term 'Block' in the search field on #searchBox
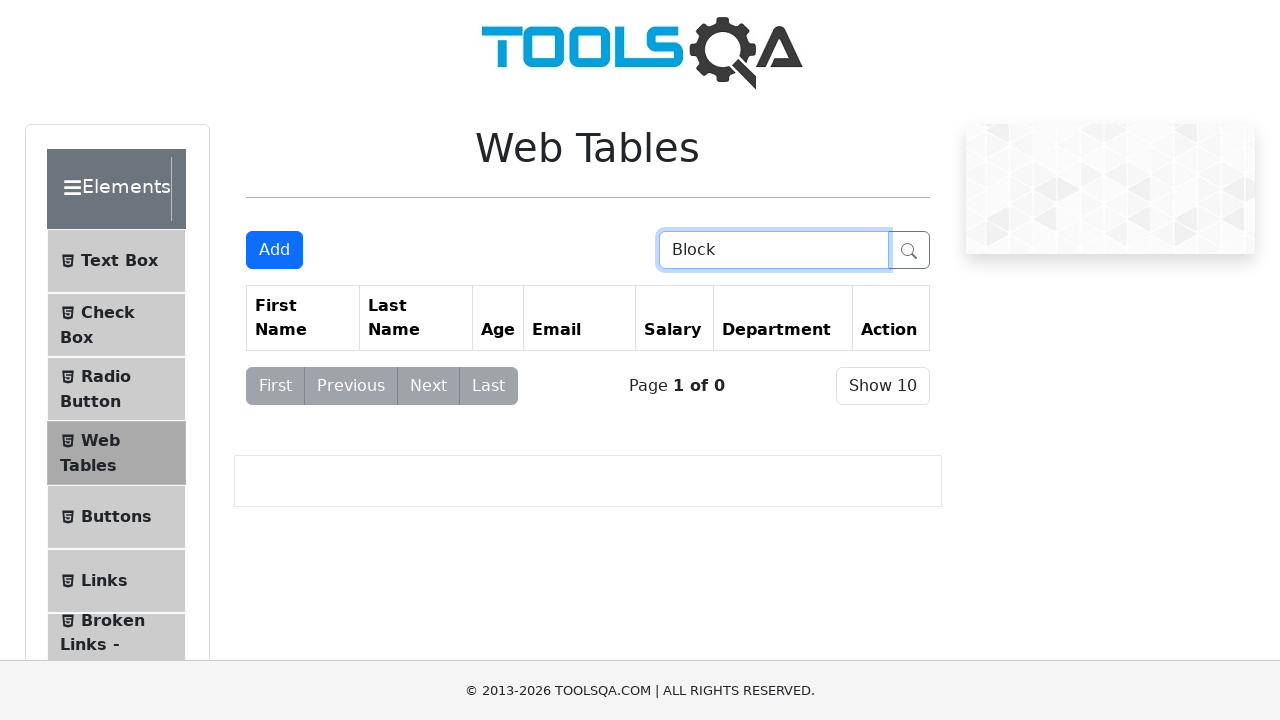

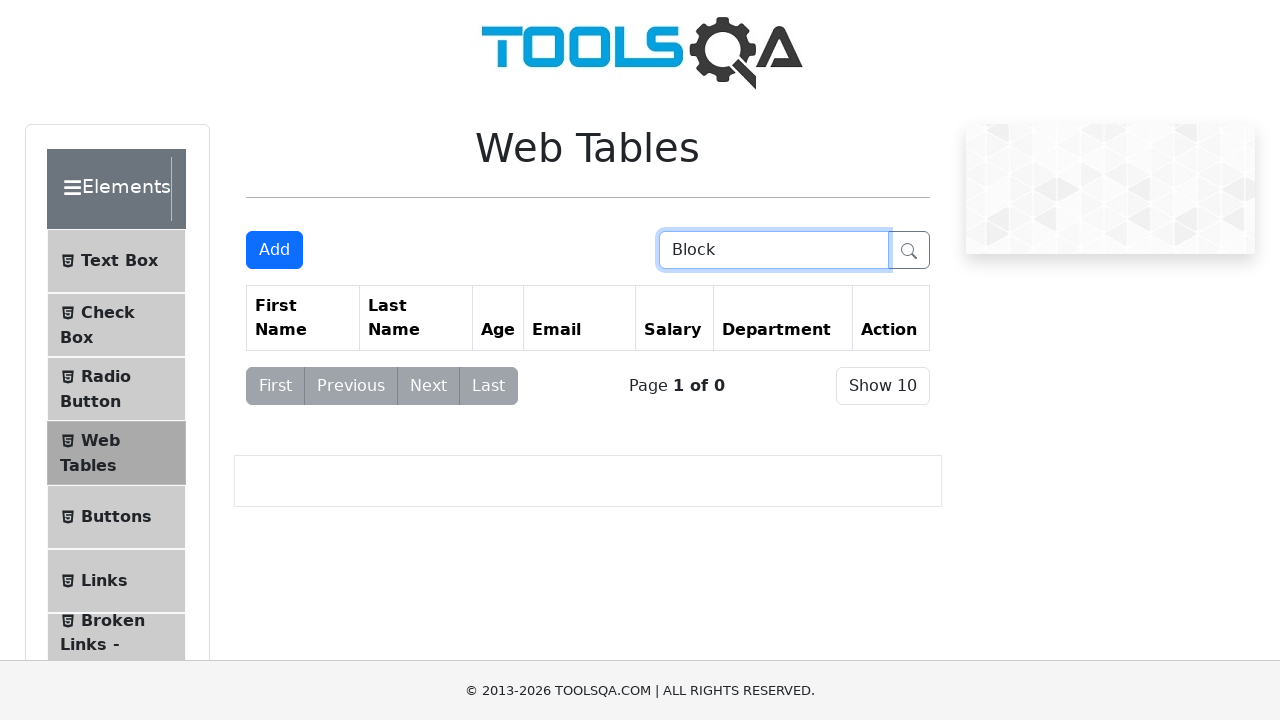